Navigates to a blog homepage on cnblogs.com and clicks on the first blog post title to open the article

Starting URL: https://www.cnblogs.com/snailrunning

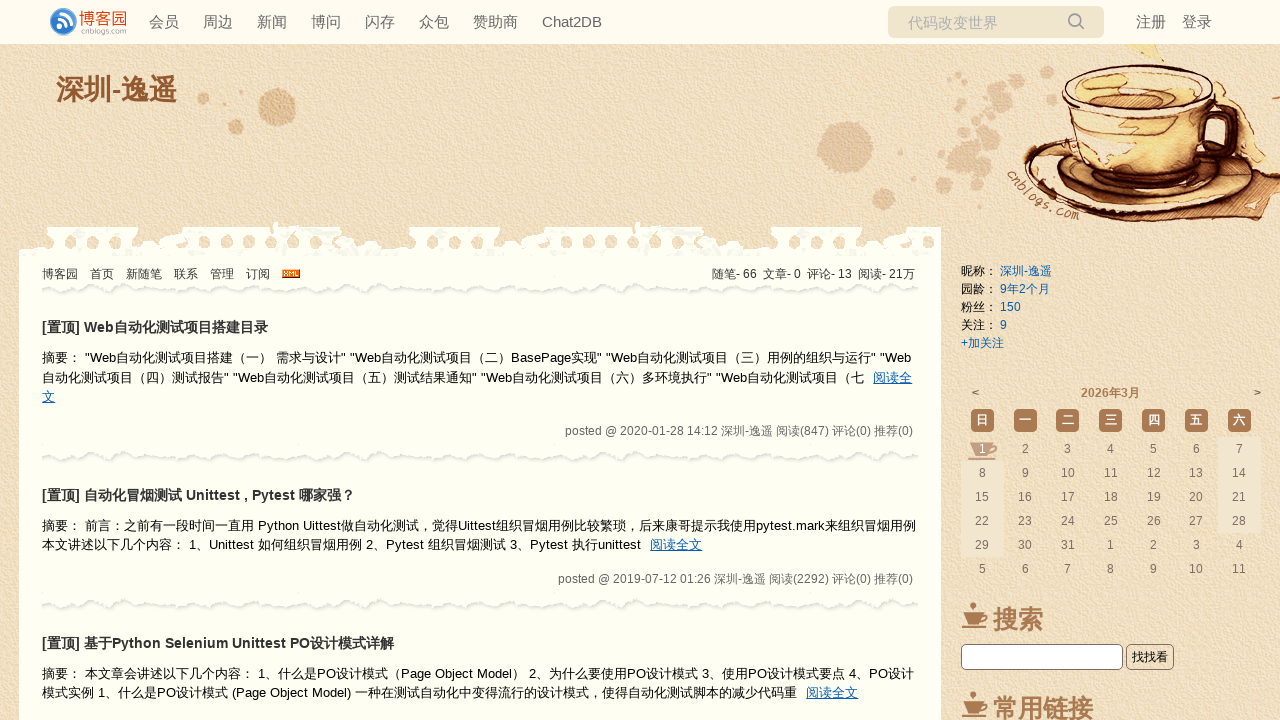

Waited for blog post title to be visible
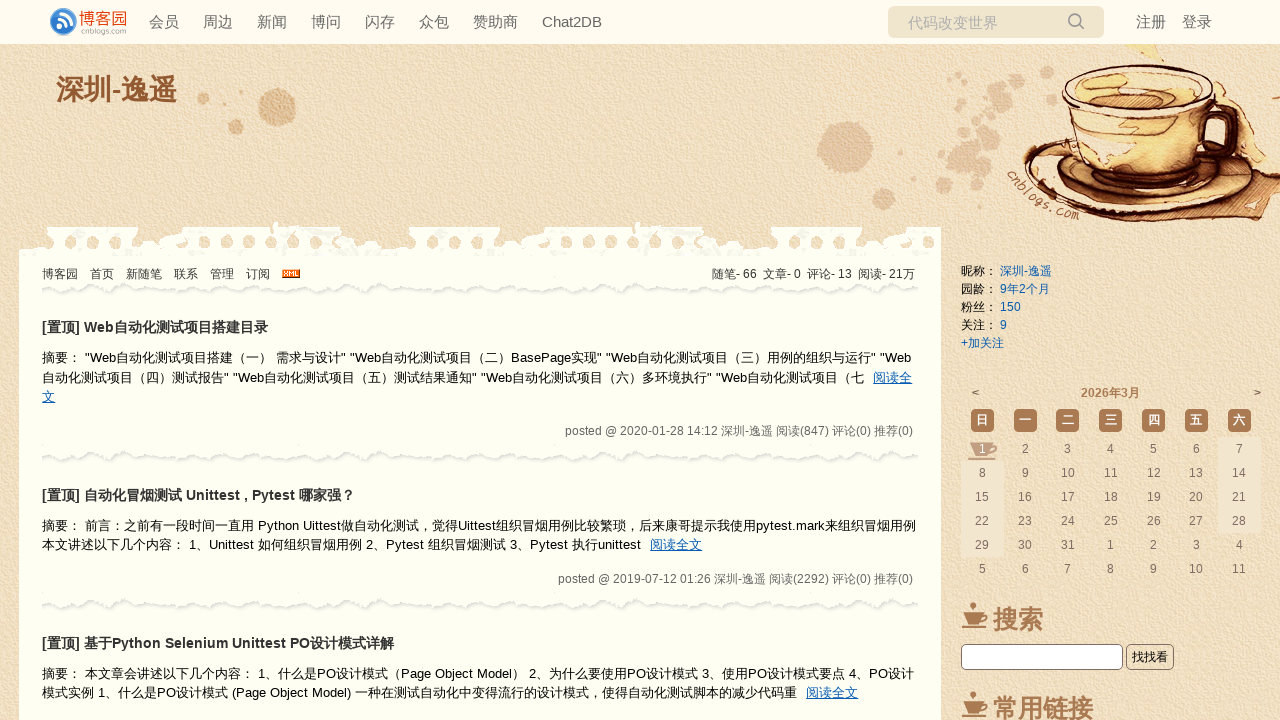

Clicked on the first blog post title to open the article at (61, 327) on .postTitle a
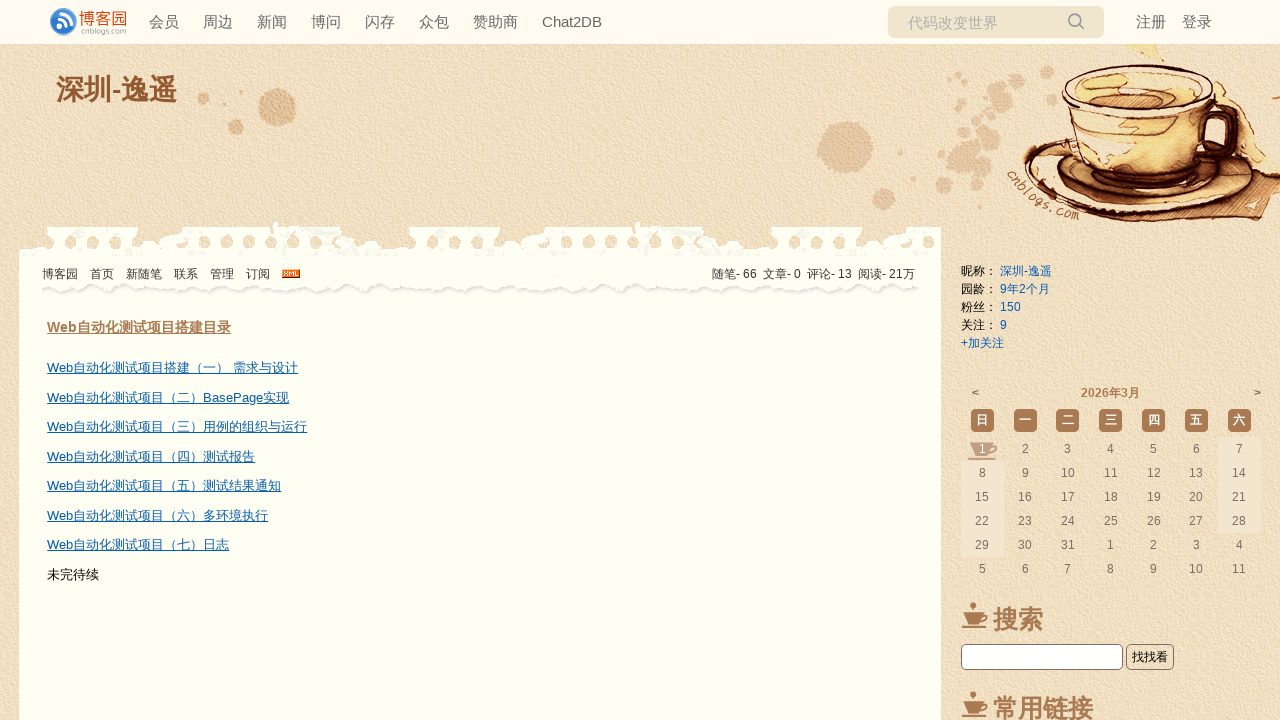

Blog post content loaded
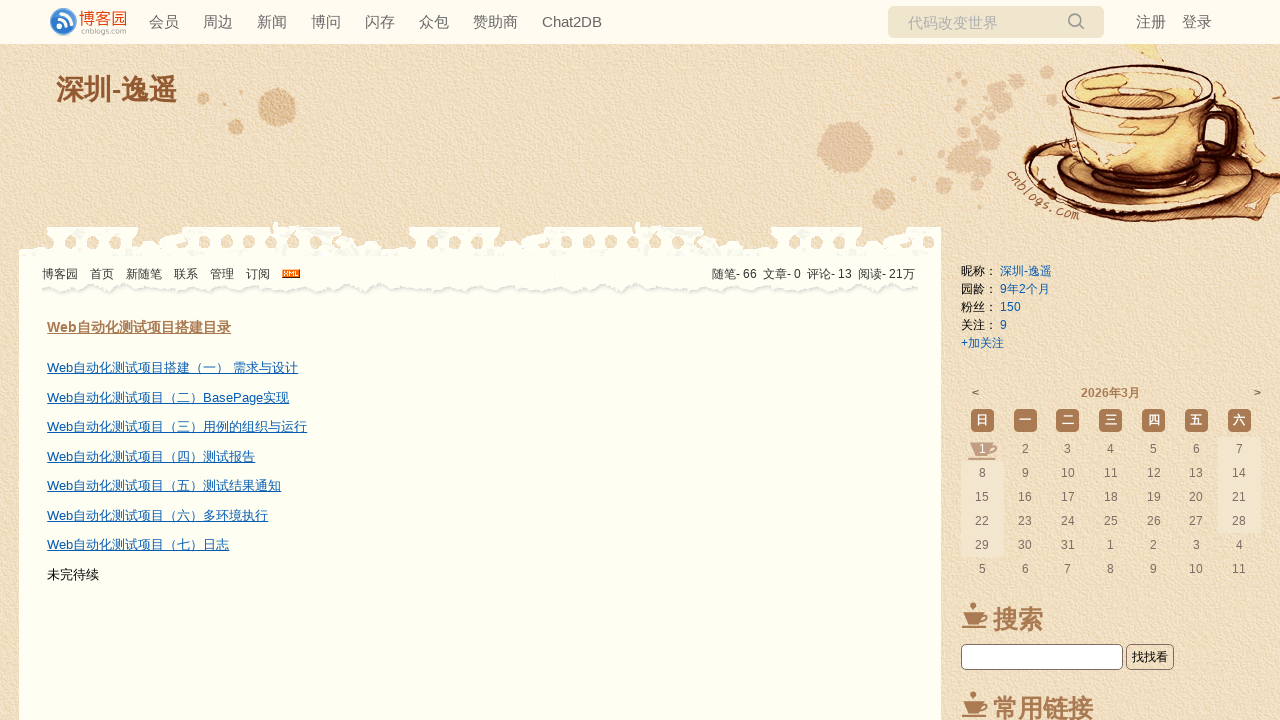

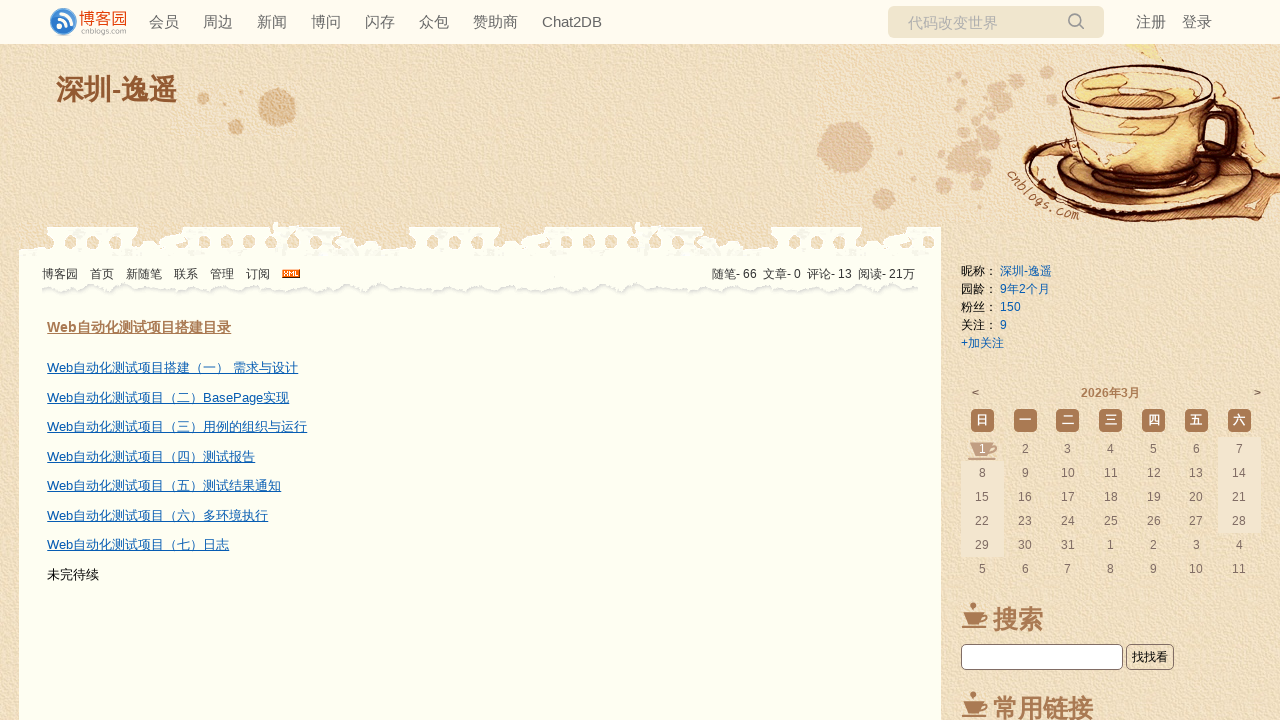